Tests multi-window handling on CoWIN website by opening FAQ and Partners links in new windows, switching between them, and closing them in sequence

Starting URL: https://www.cowin.gov.in/

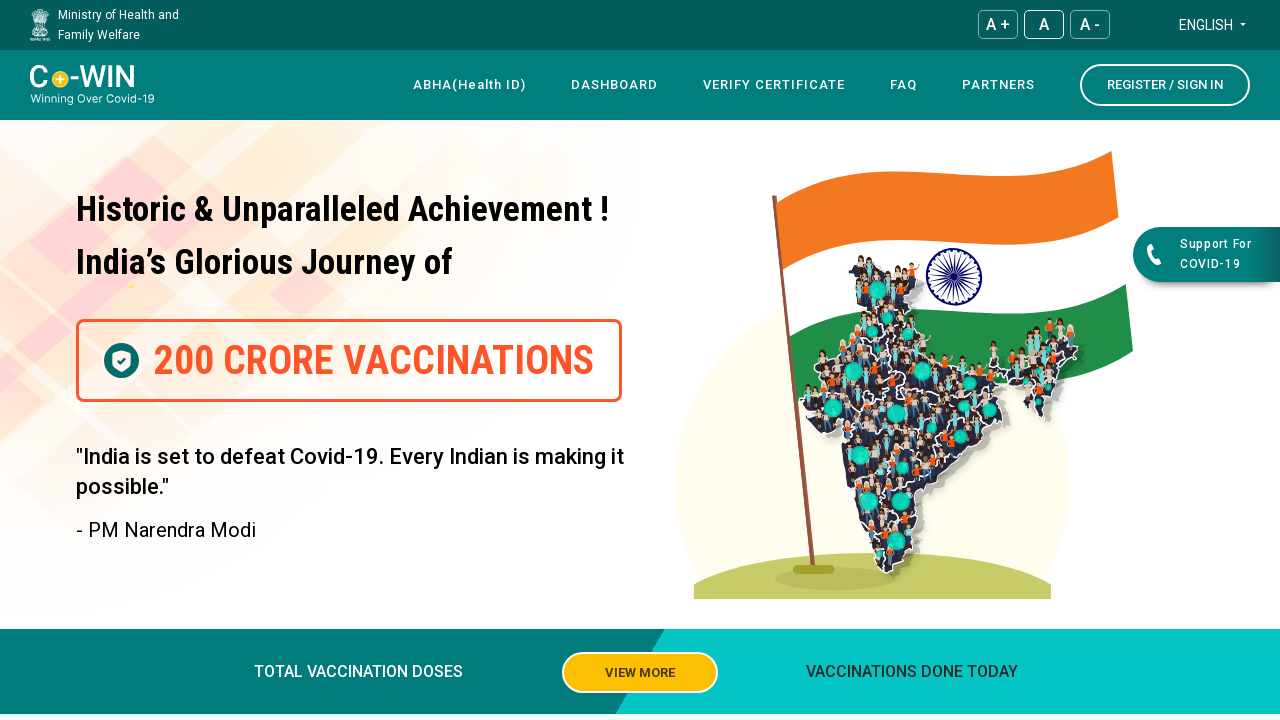

Clicked FAQ link to open in new tab at (904, 85) on text=FAQ
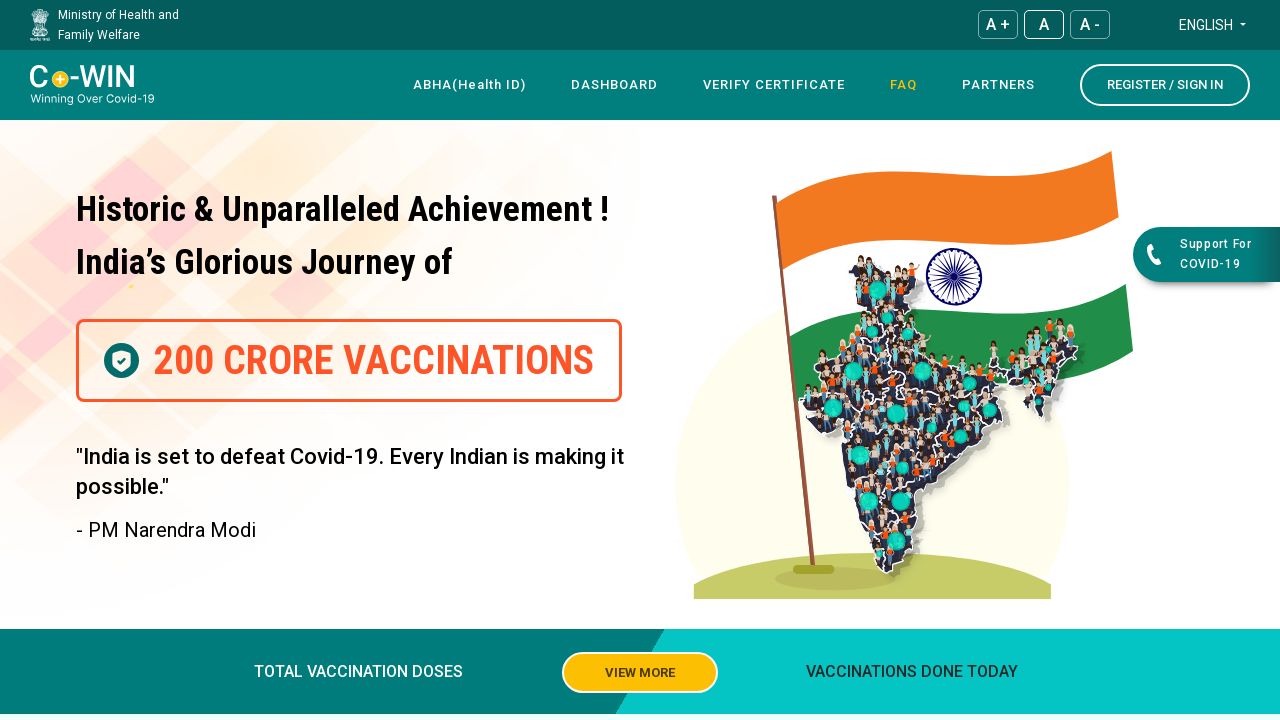

FAQ page opened in new window
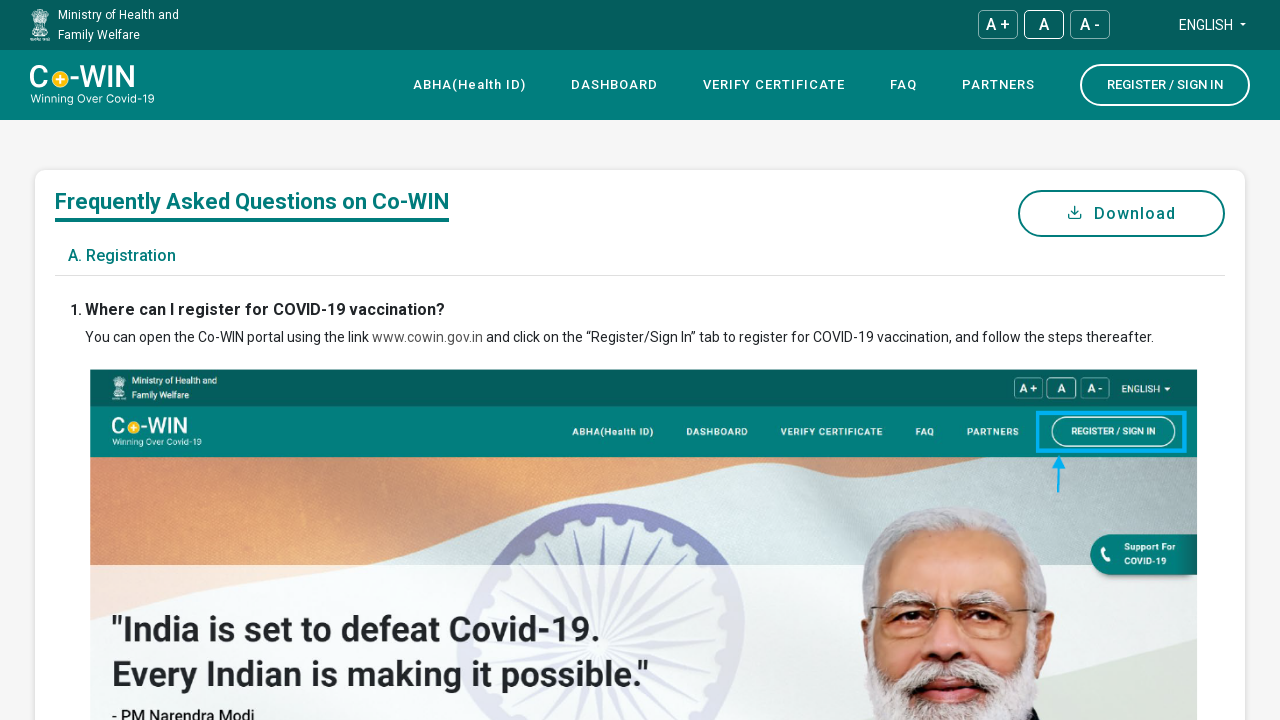

Clicked Partners link to open in new tab at (998, 85) on xpath=//*[@id="navbar"]/div[4]/div/div[1]/div/nav/div[3]/div/ul/li[5]/a
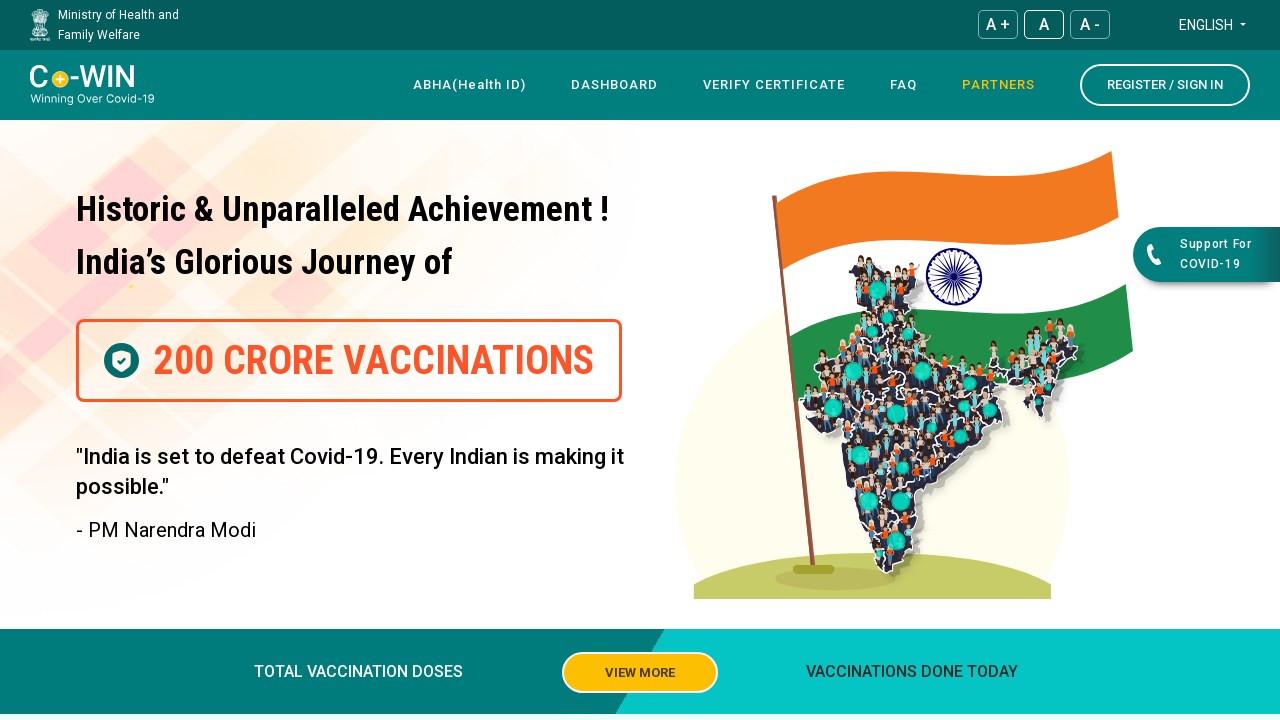

Partners page opened in new window
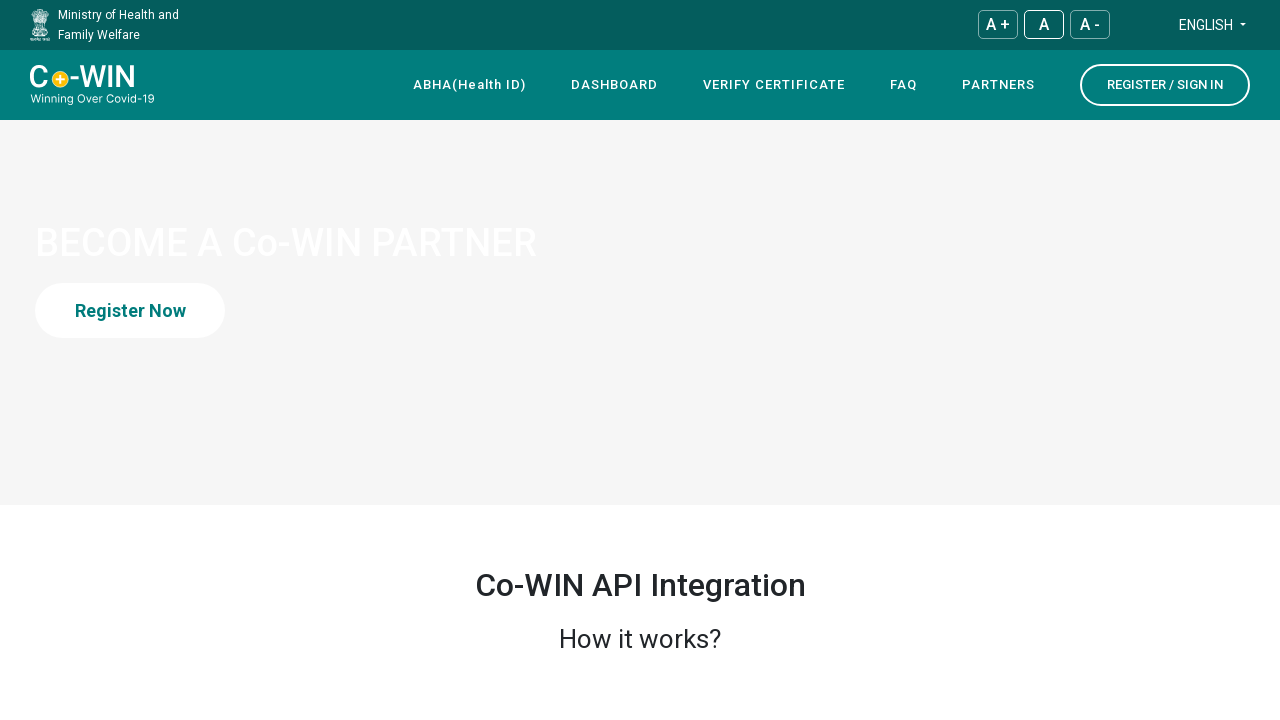

Closed Partners window
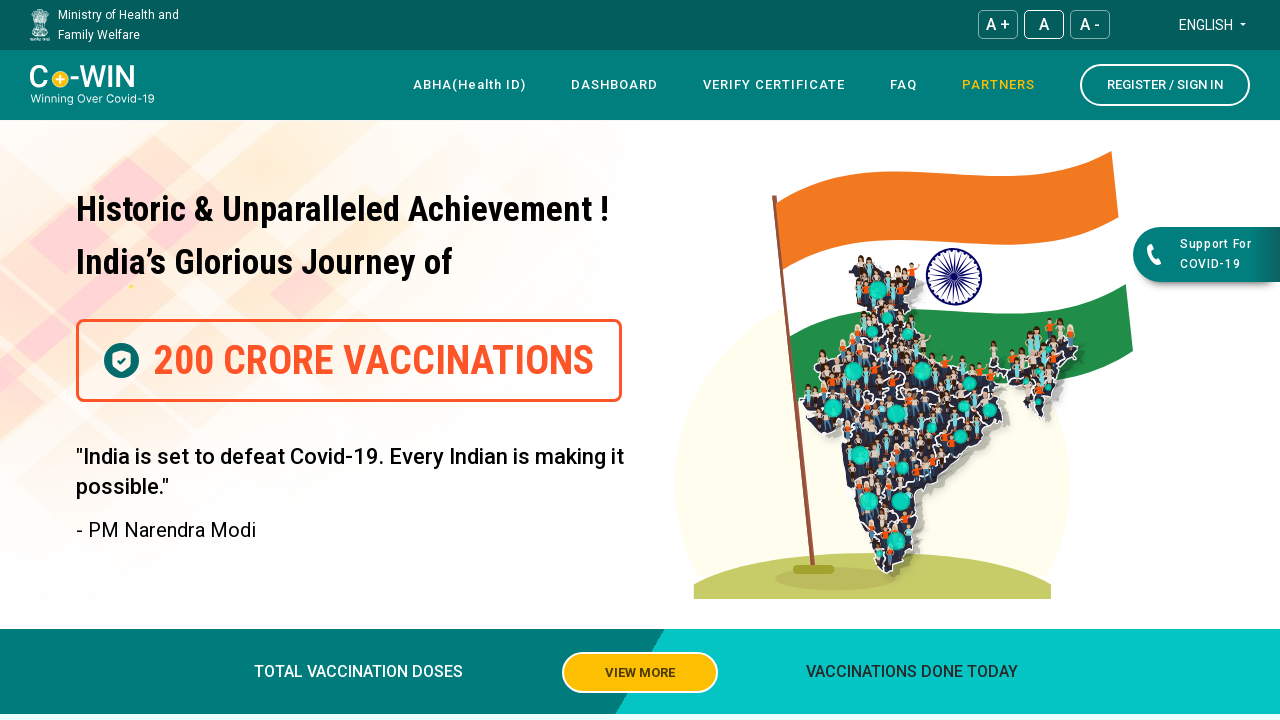

Closed FAQ window
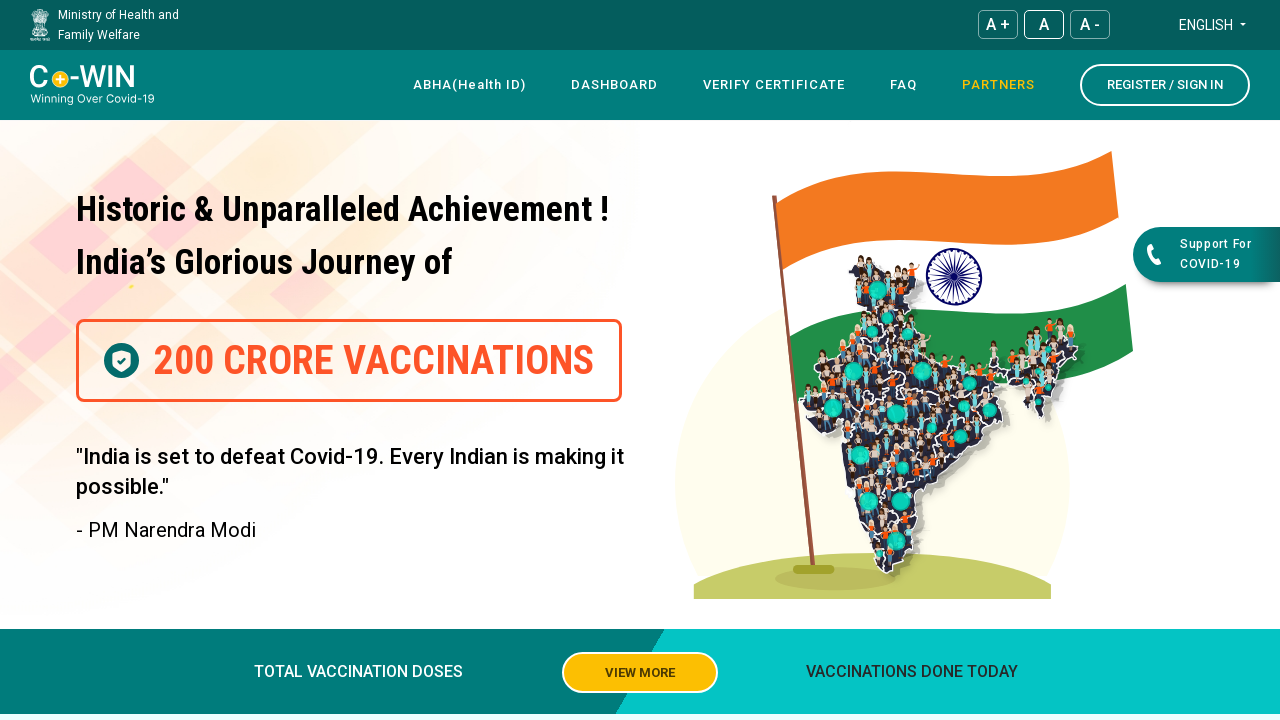

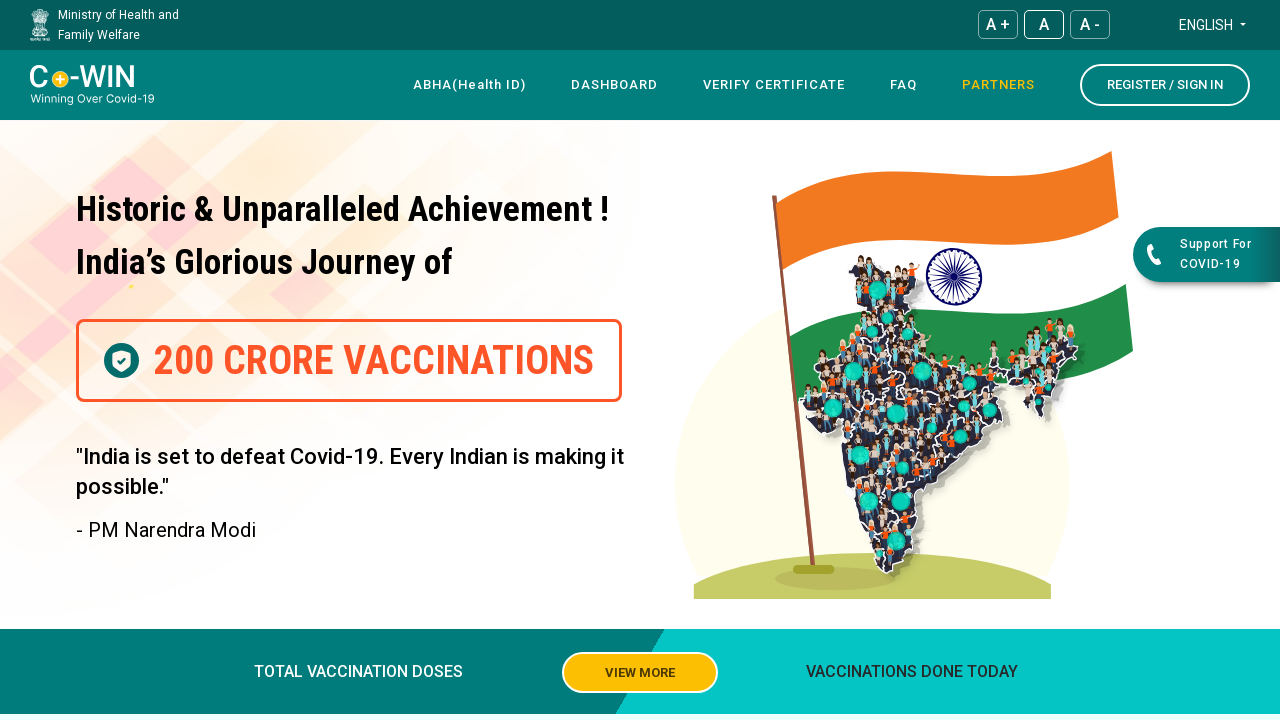